Tests that clicking the Due column header twice sorts the table data in descending order

Starting URL: http://the-internet.herokuapp.com/tables

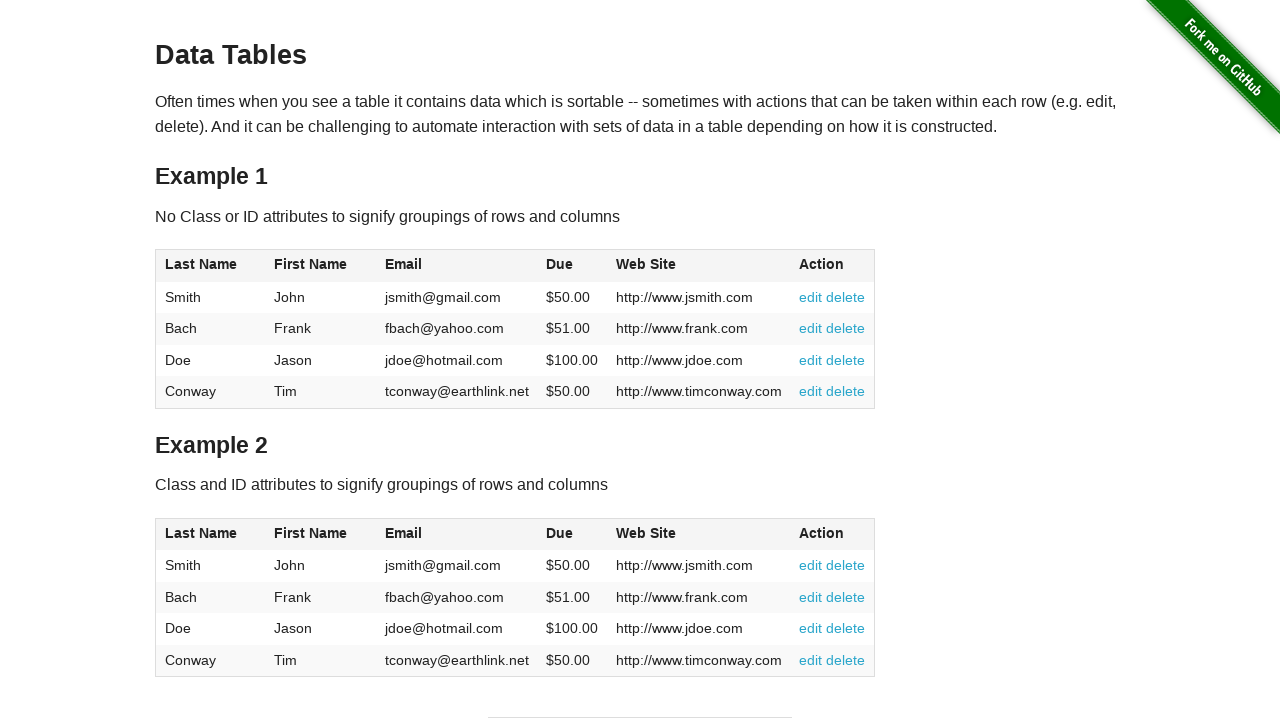

Clicked Due column header first time at (572, 266) on #table1 thead tr th:nth-of-type(4)
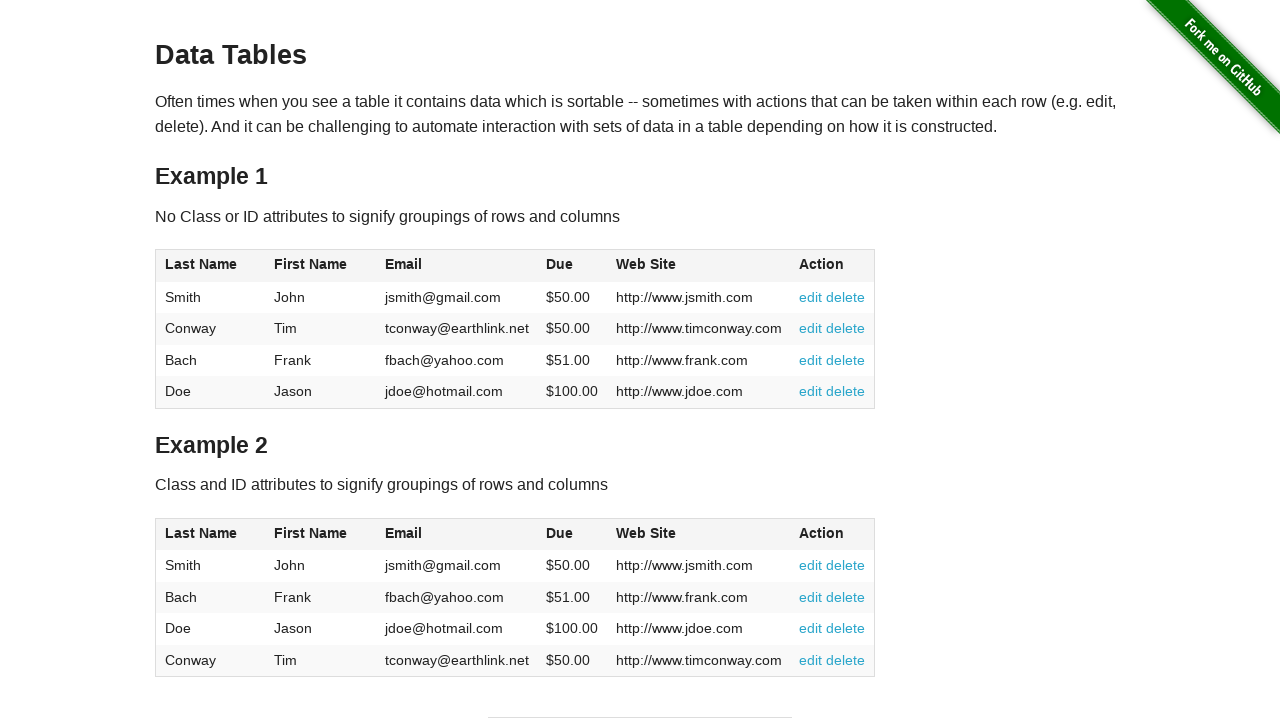

Clicked Due column header second time to sort descending at (572, 266) on #table1 thead tr th:nth-of-type(4)
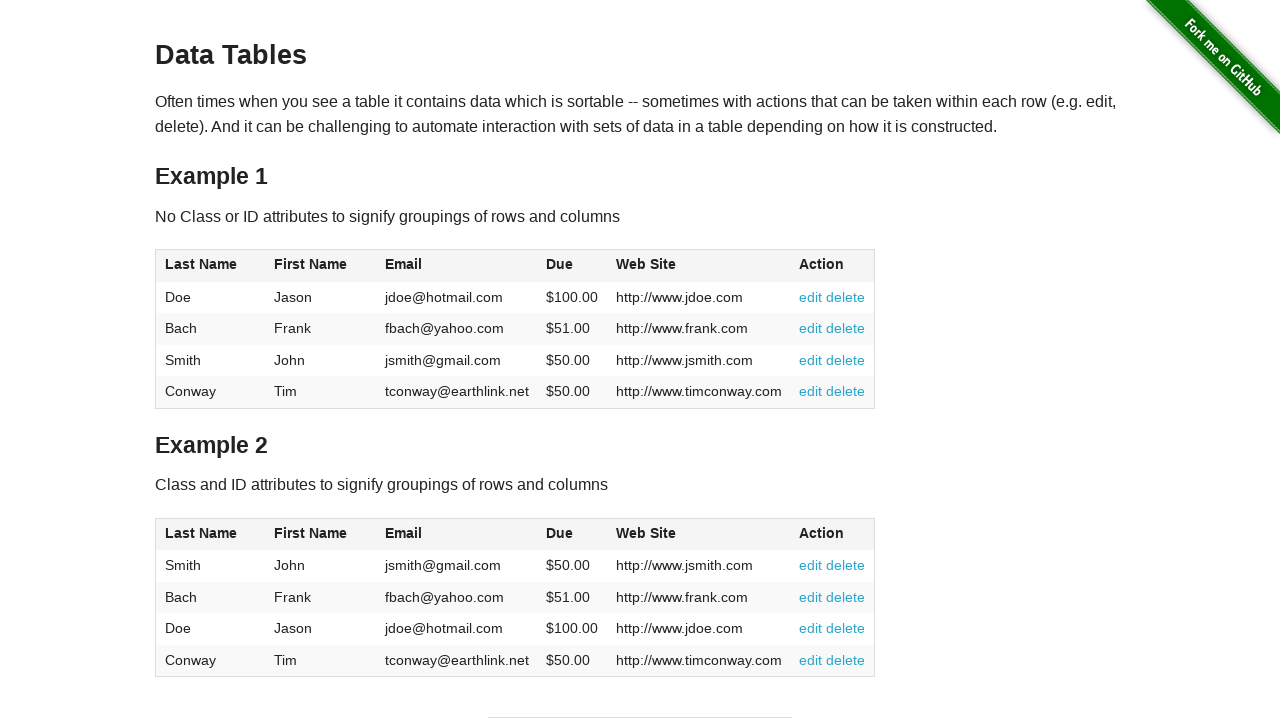

Table finished sorting in descending order by Due date
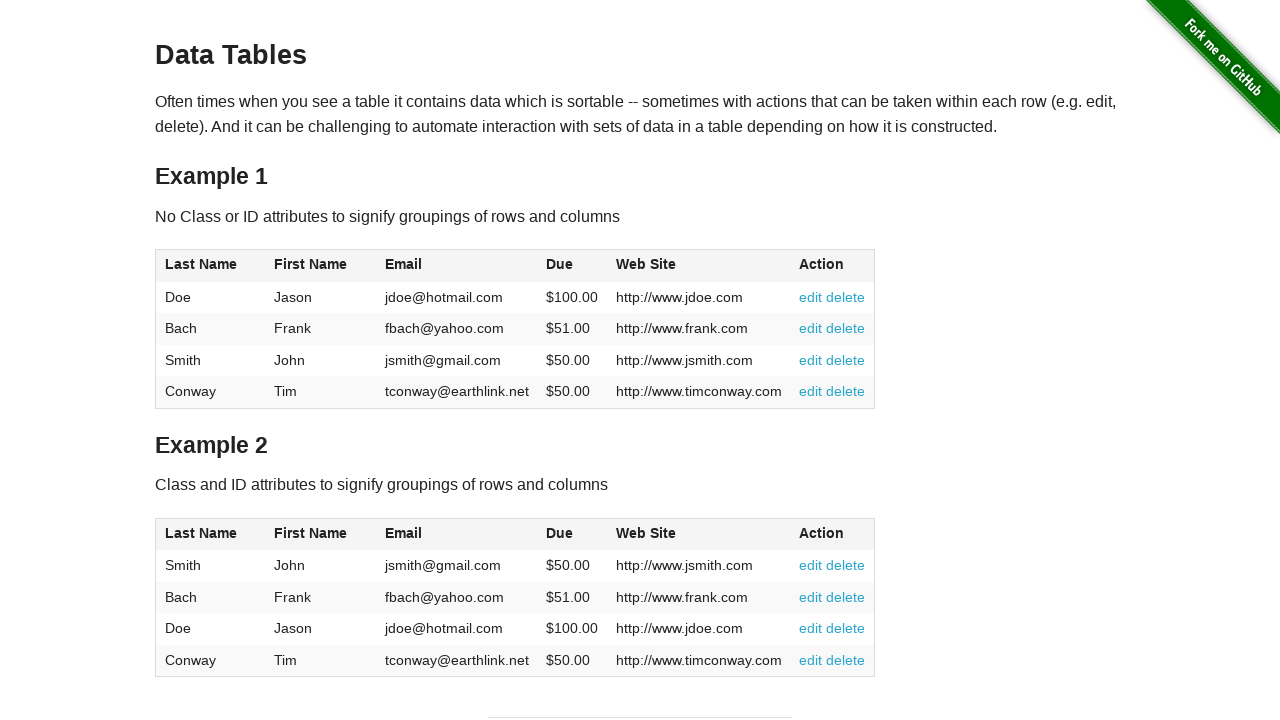

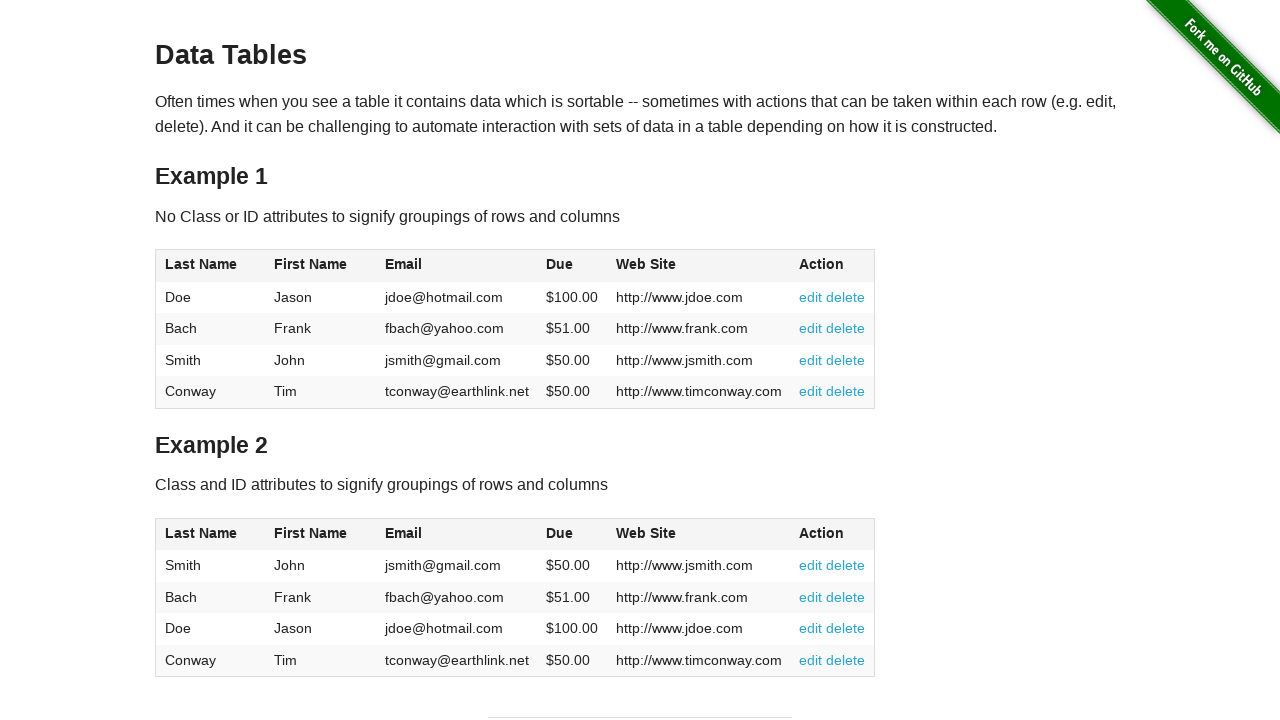